Tests window/tab handling by clicking a link that opens a new window, then switching between the original and new windows using window handles

Starting URL: https://the-internet.herokuapp.com/windows

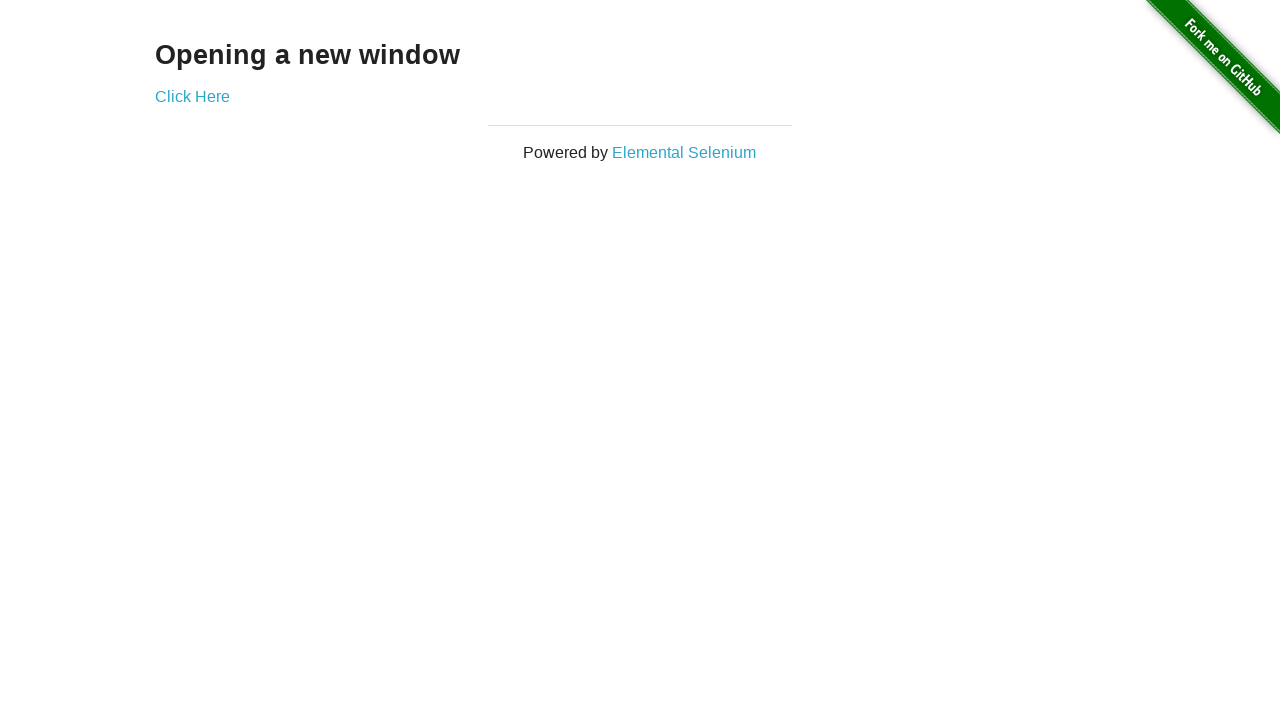

Clicked 'Click Here' link and new window/tab opened at (192, 96) on text=Click Here
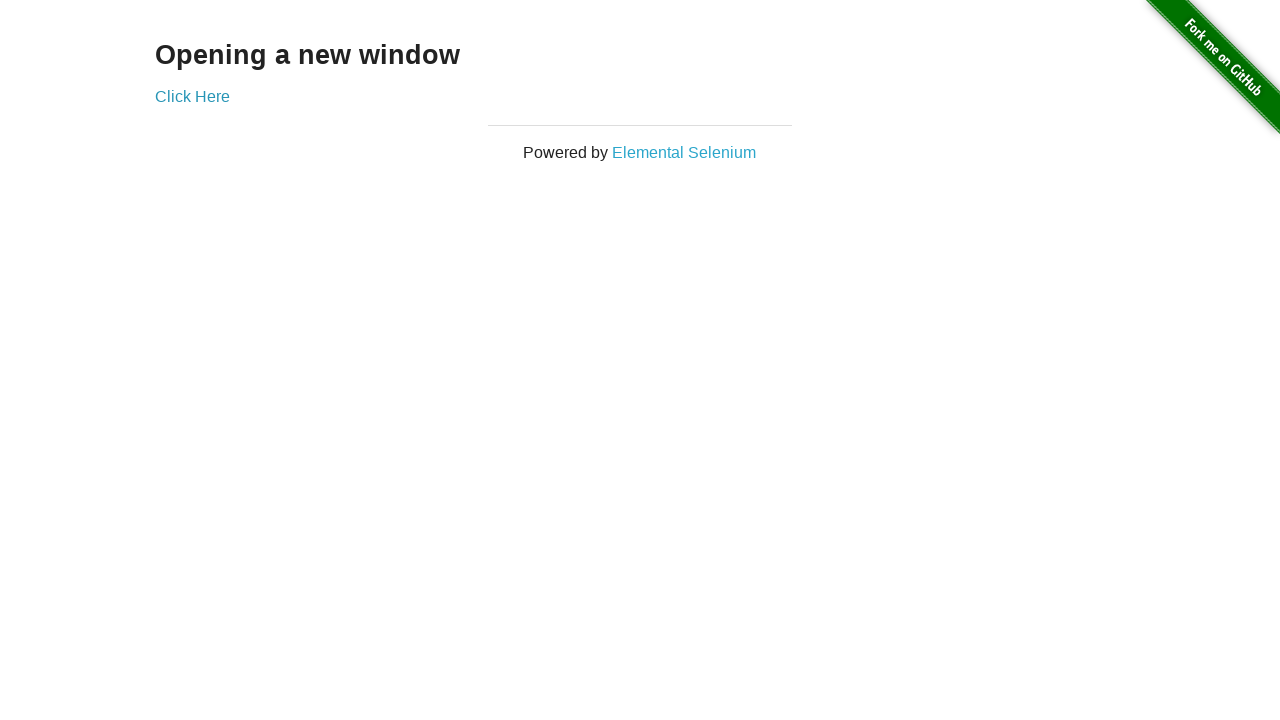

New page loaded successfully
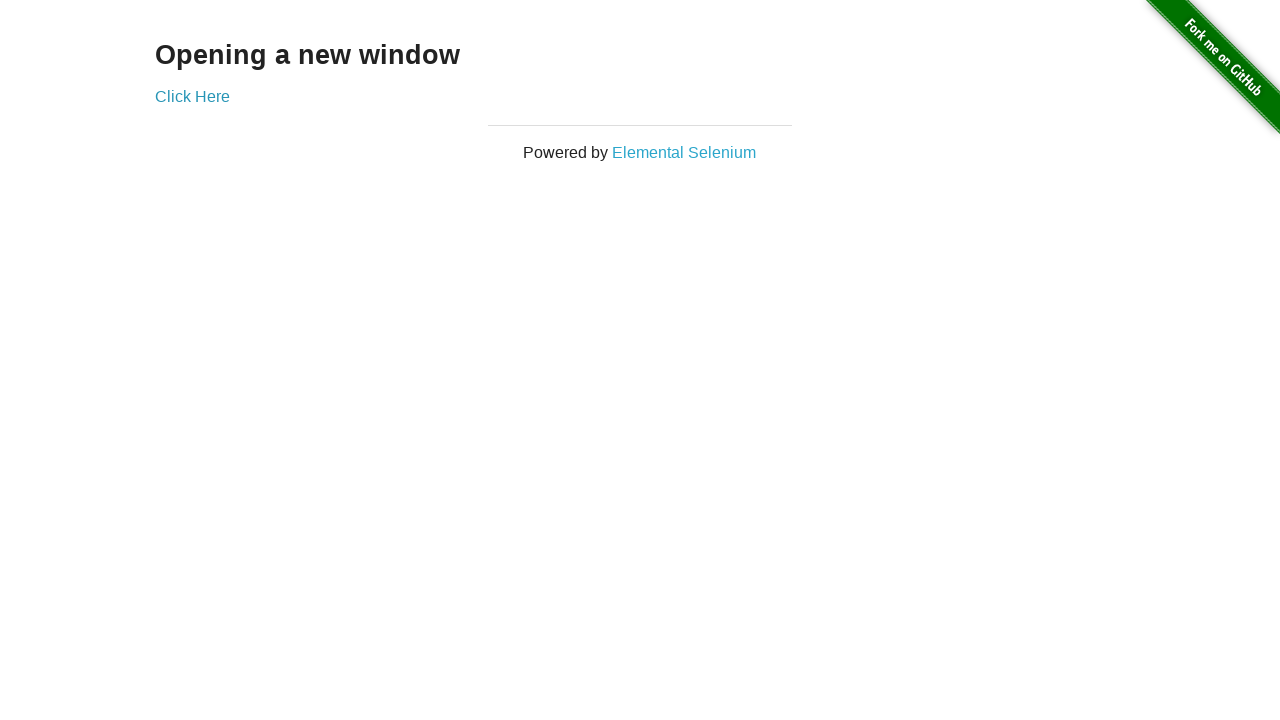

Switched back to original window/tab
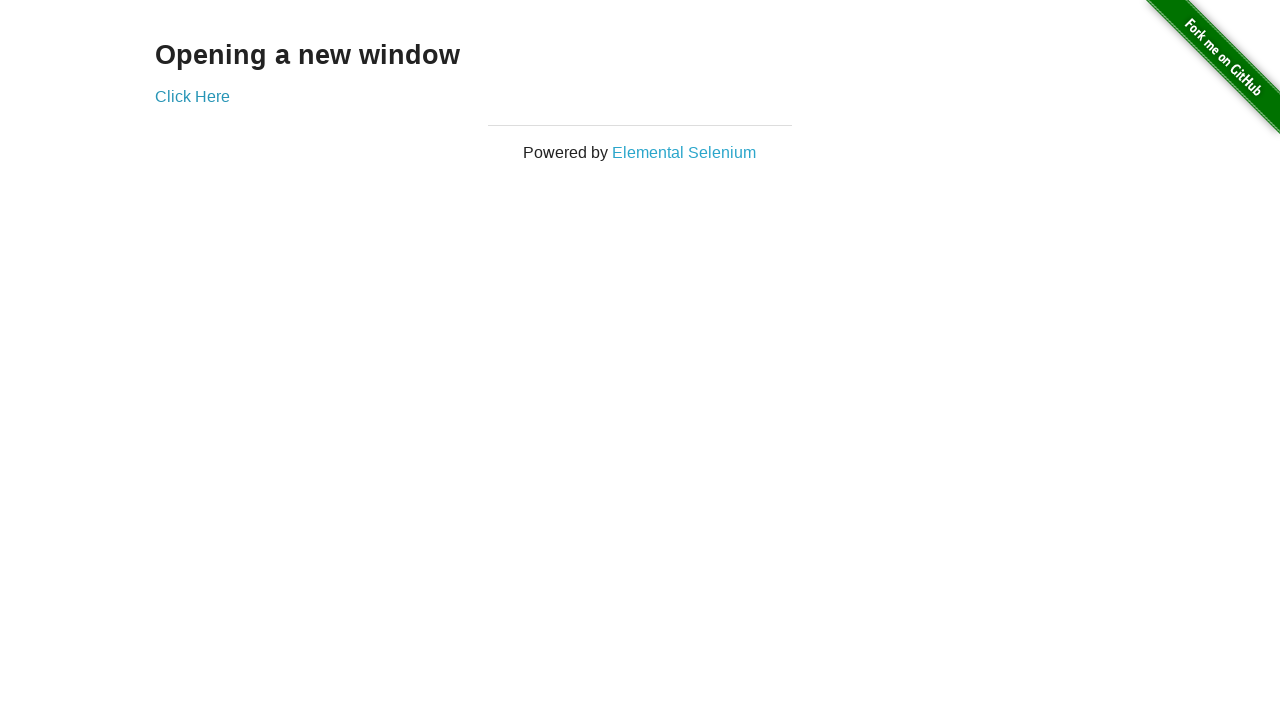

Switched to new window/tab
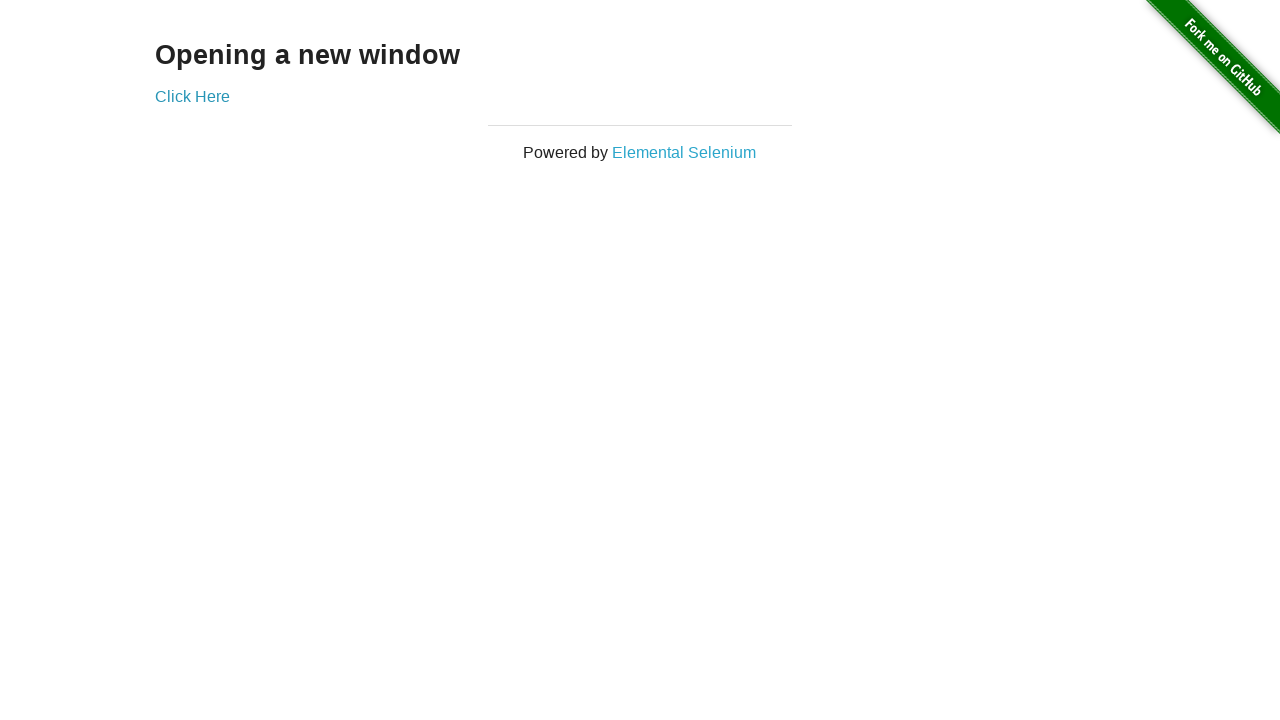

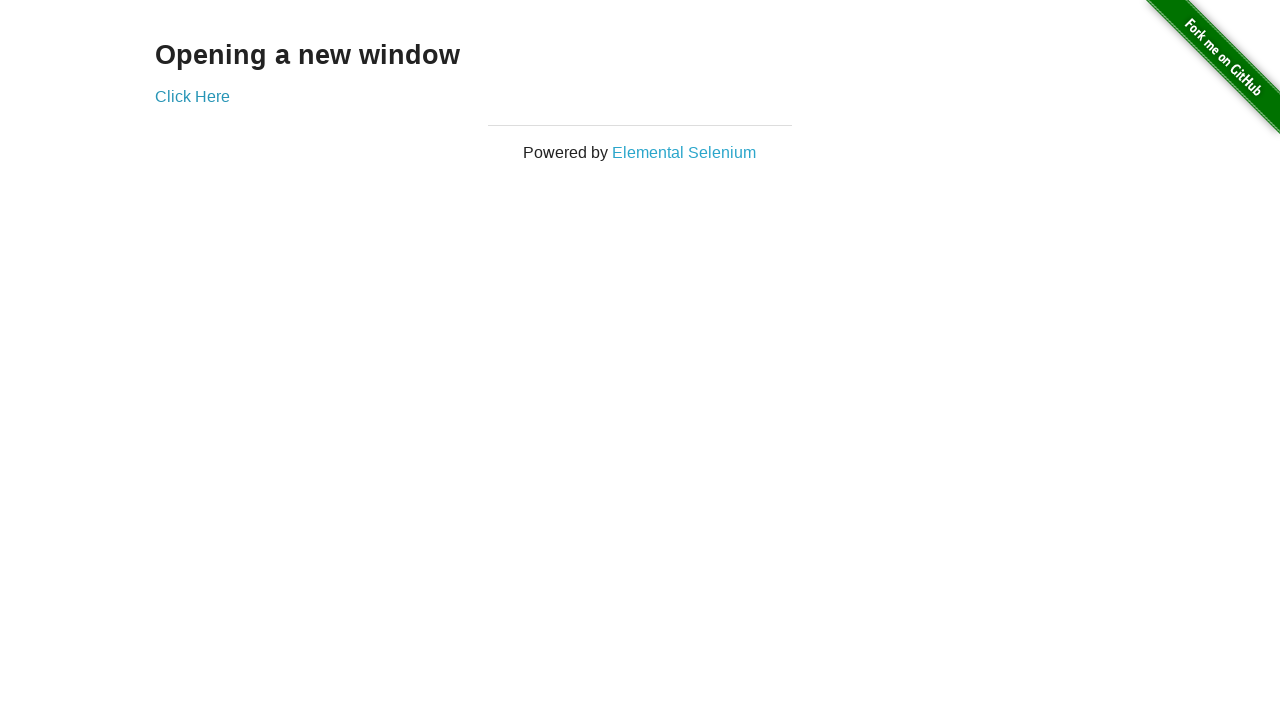